Tests explicit wait functionality by waiting for a dynamically appearing element to become visible and then clicking it

Starting URL: https://demoqa.com/dynamic-properties

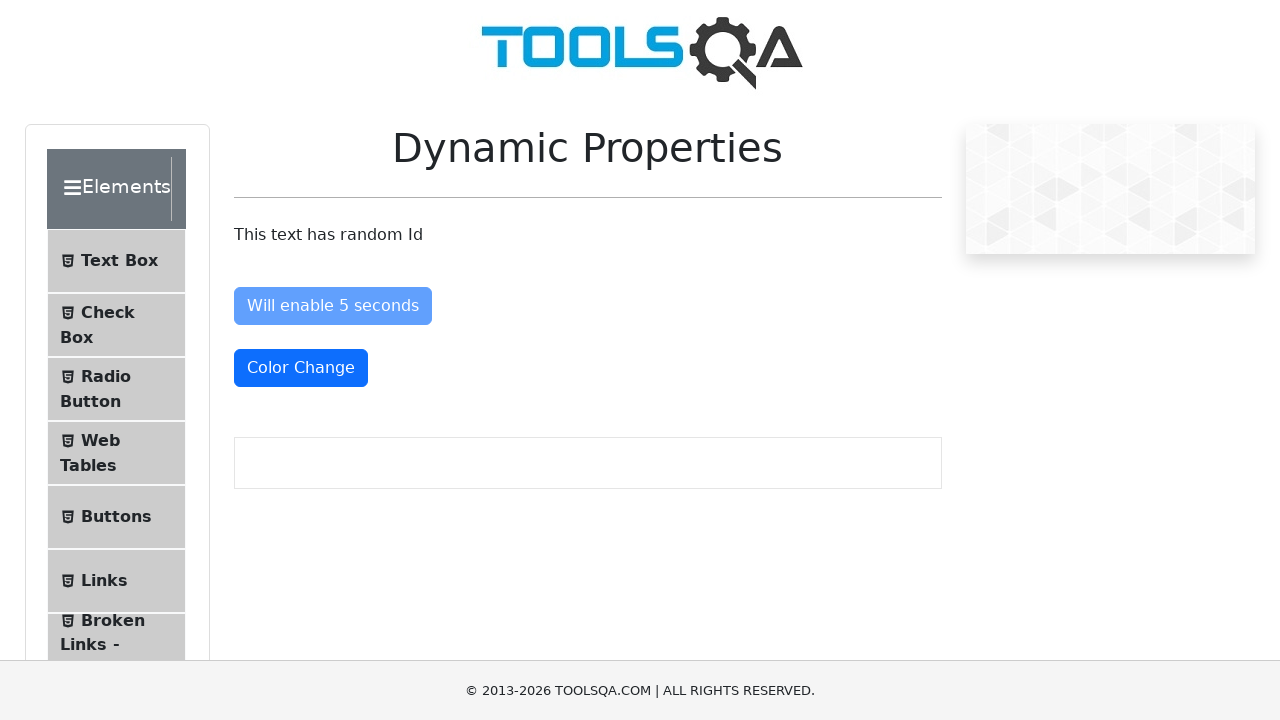

Waited for dynamically appearing element to become visible
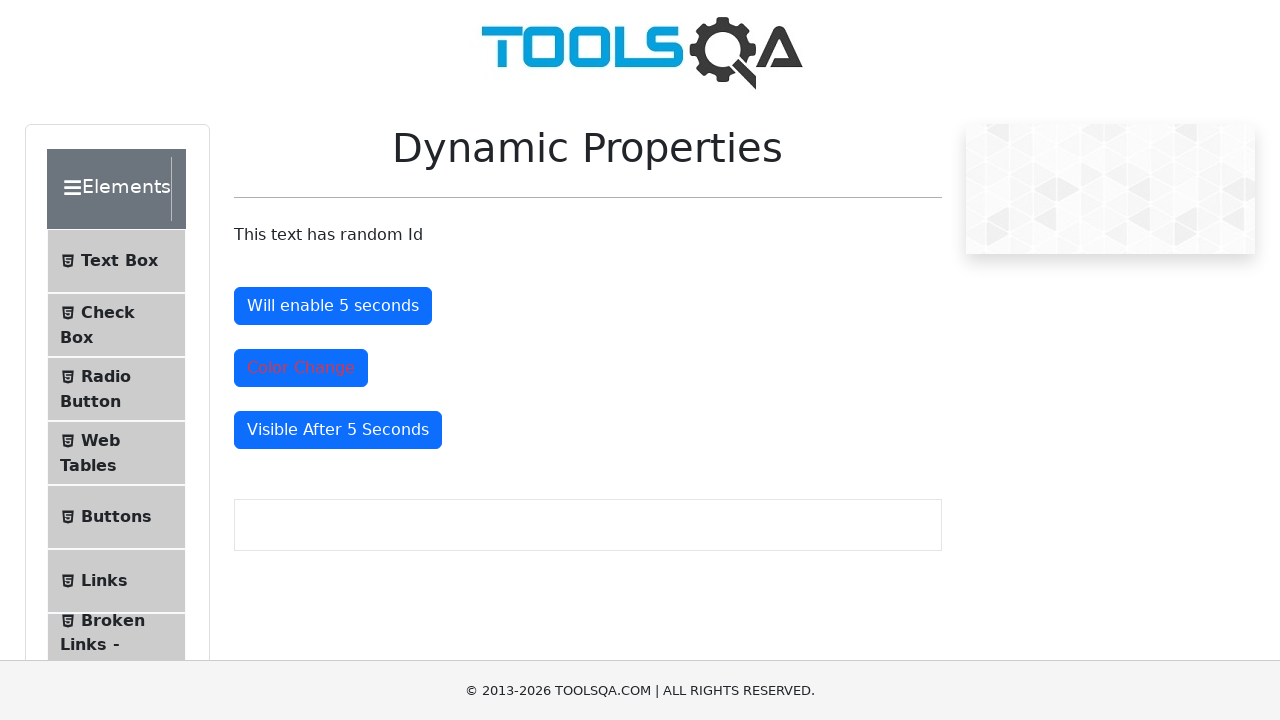

Clicked the dynamically appearing button at (338, 430) on #visibleAfter
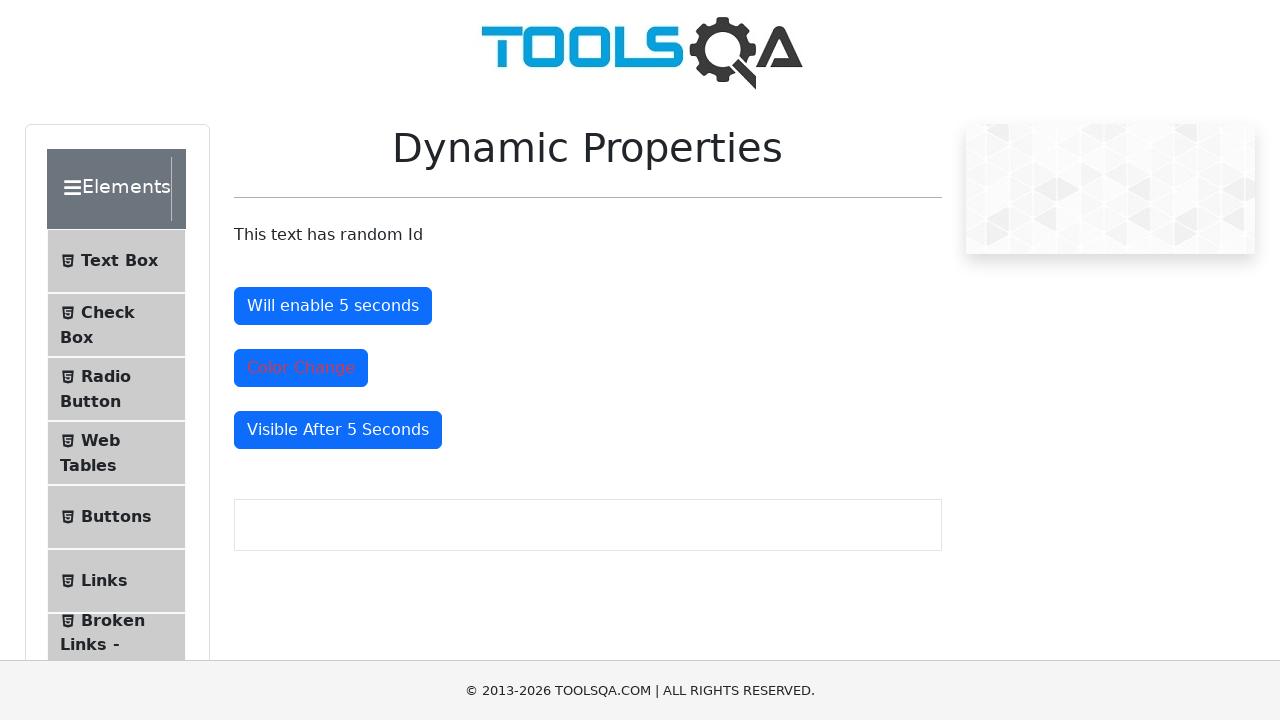

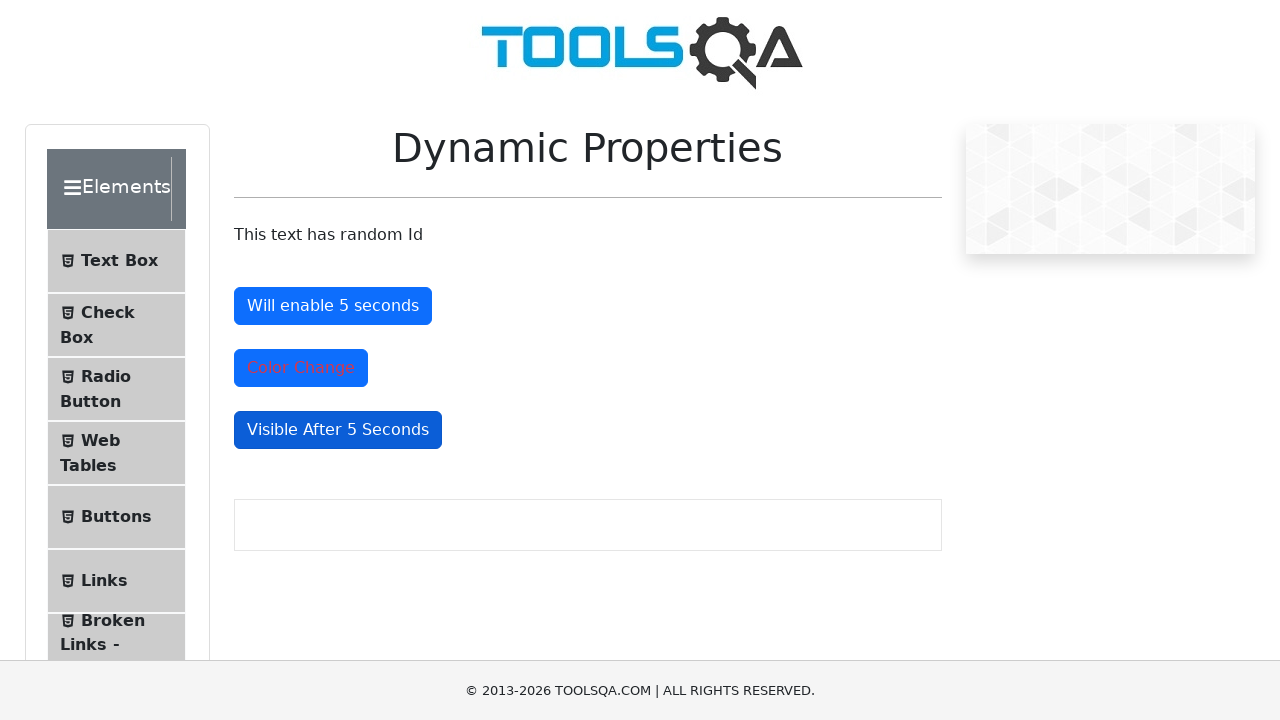